Navigates to a form page, counts the links on the page, then clicks on the "Components" link followed by the "Modal" link to navigate through the site.

Starting URL: https://formy-project.herokuapp.com/form

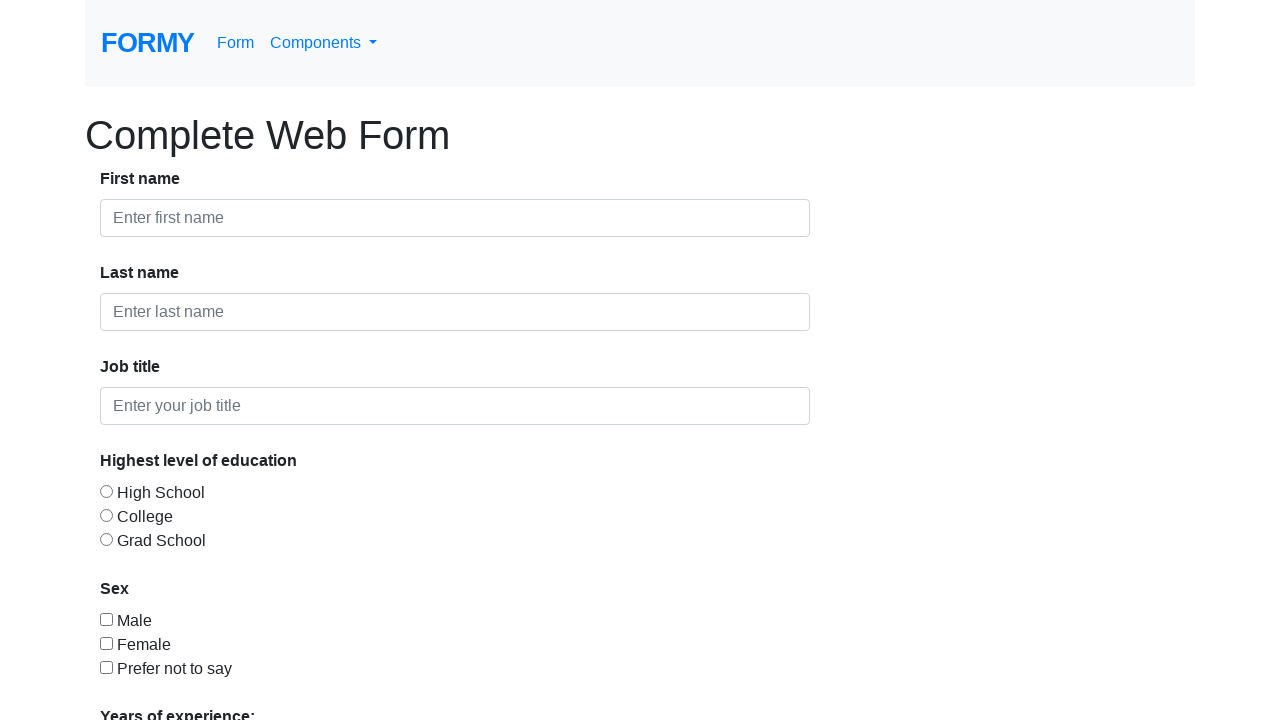

Waited for links to load on the form page
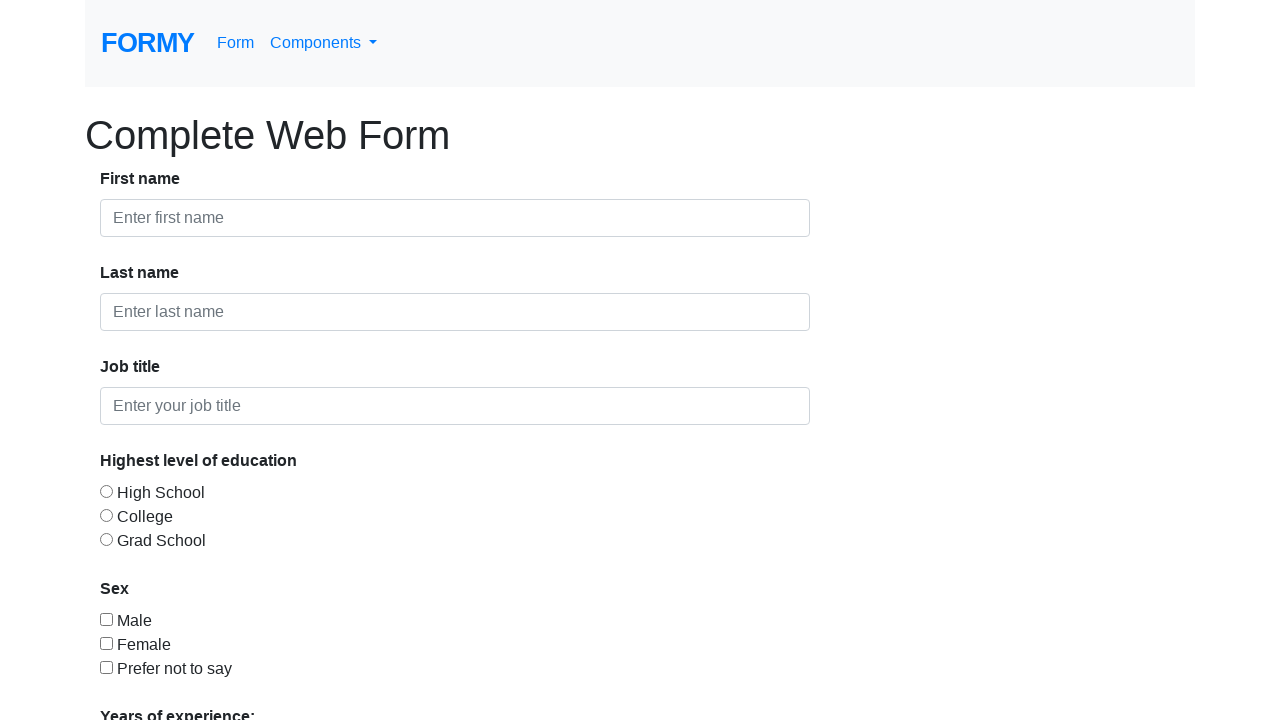

Clicked on the Components link at (324, 43) on a:text('Components')
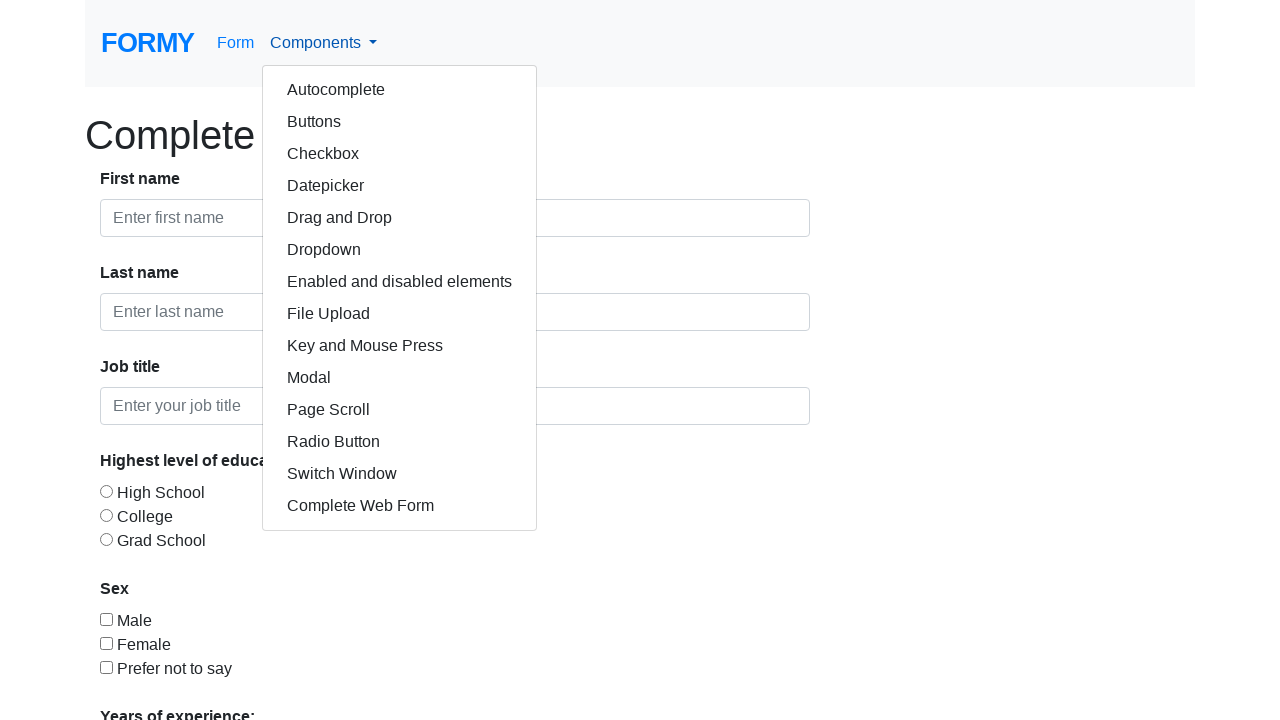

Waited for Components page to load
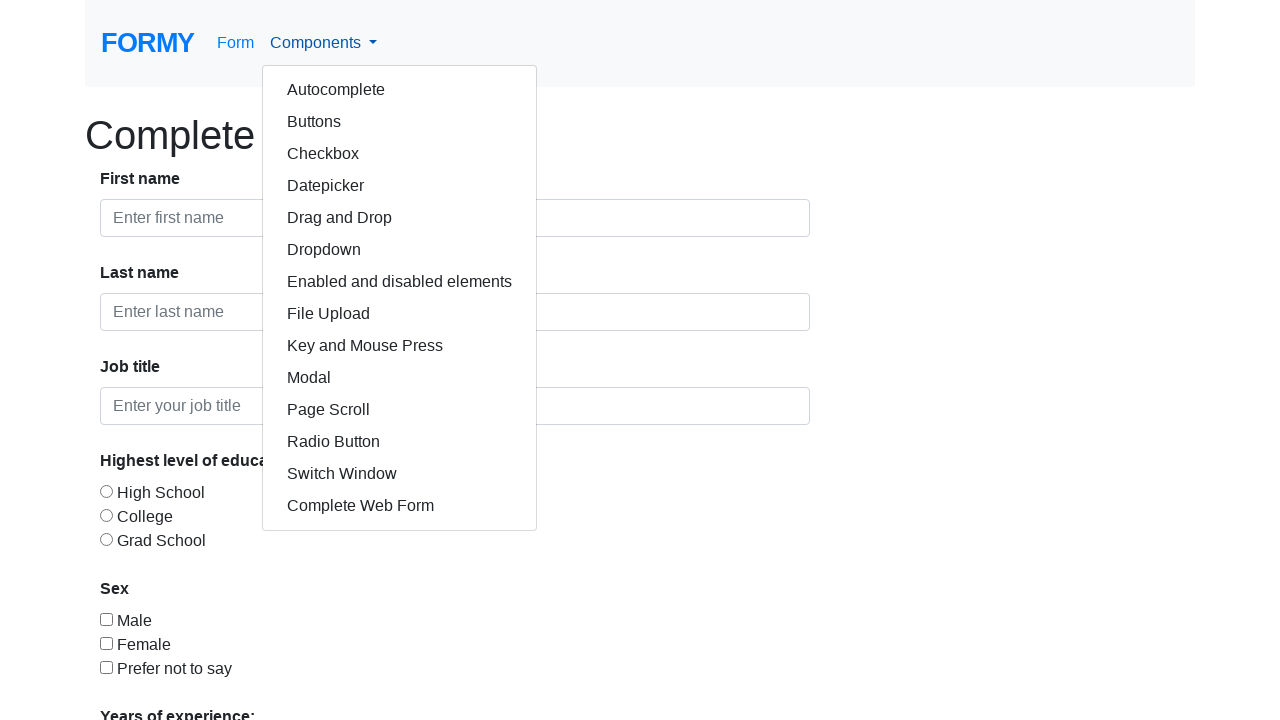

Clicked on the Modal link at (400, 378) on a:text('Modal')
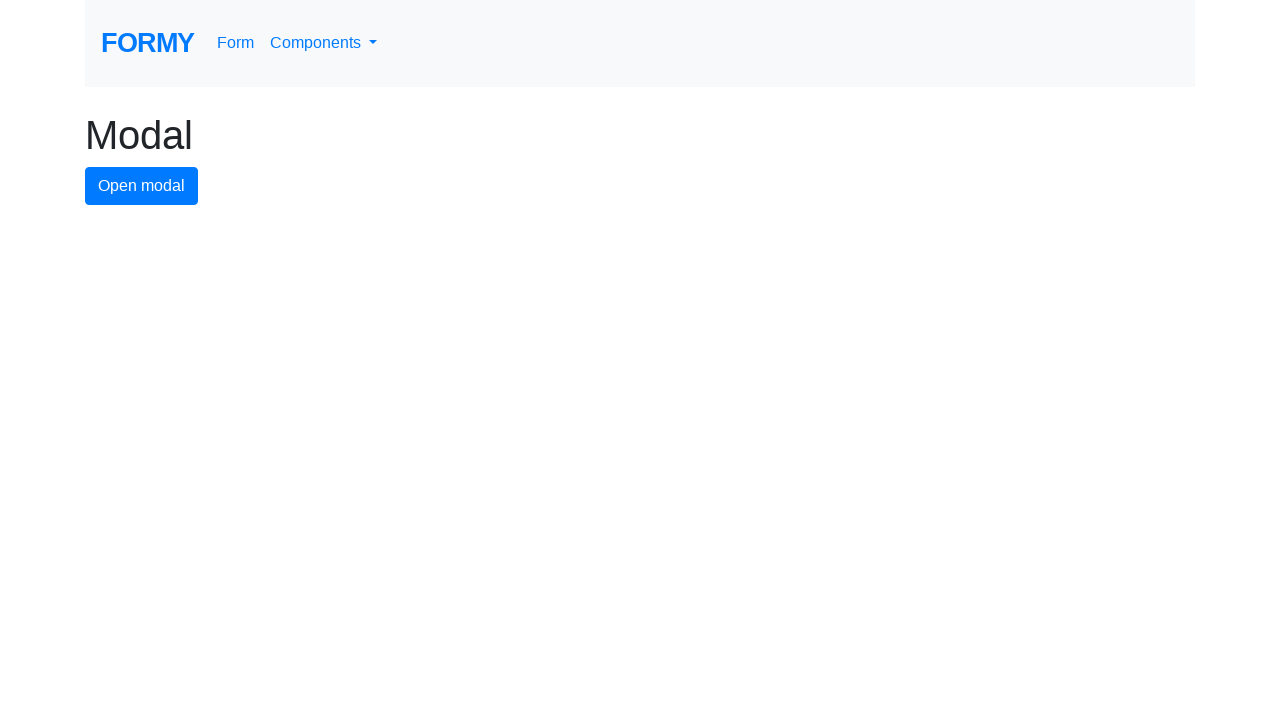

Waited for Modal page to load
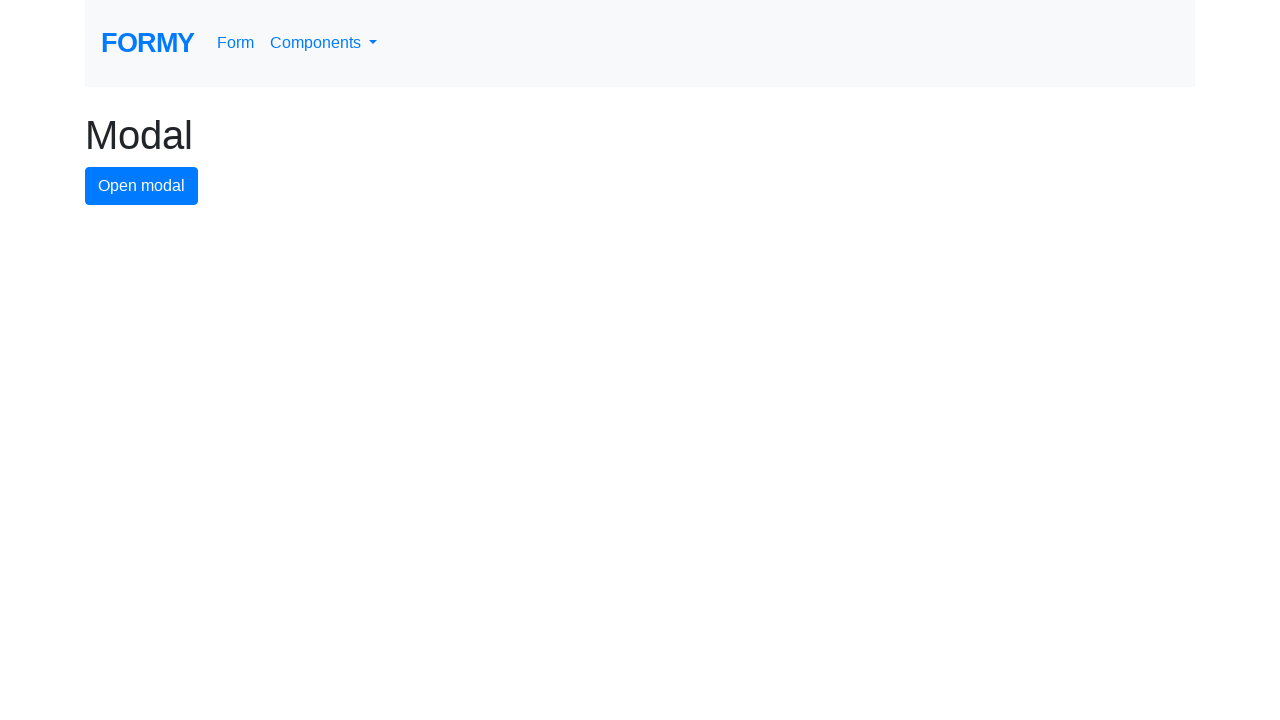

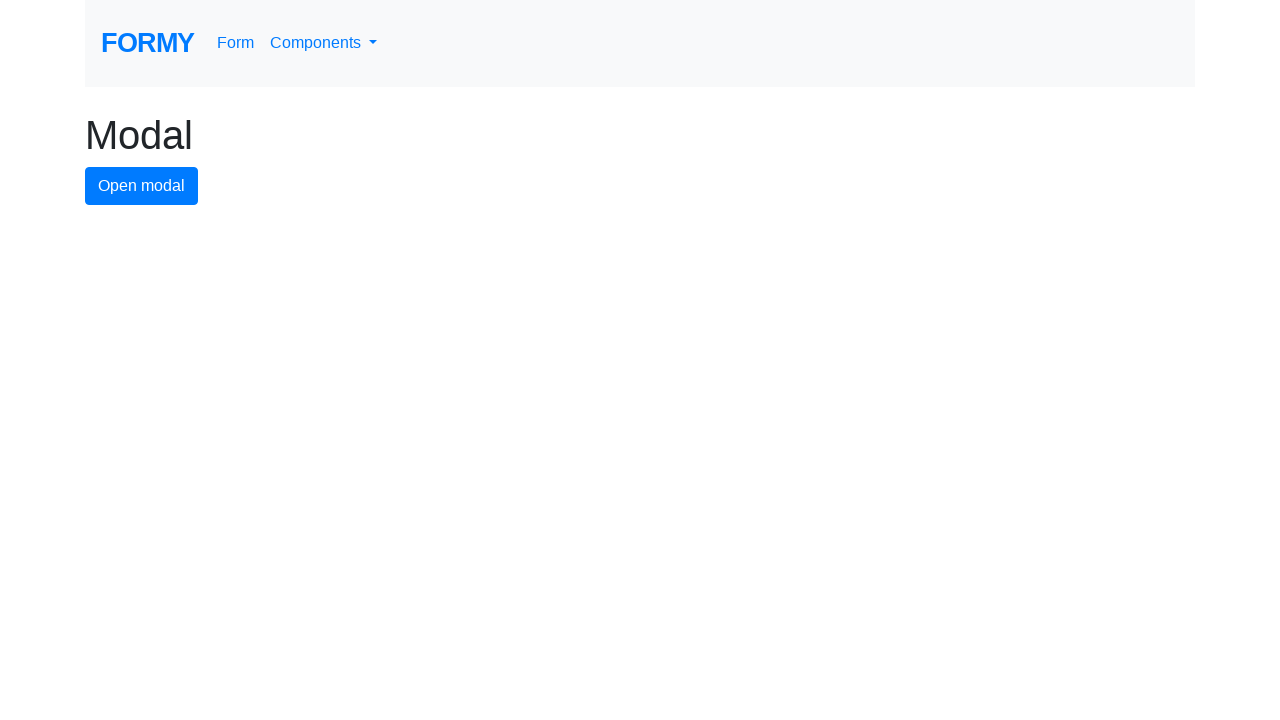